Navigates to the Python 2.7.12 download page and clicks on the Windows x86-64 MSI installer download link

Starting URL: https://www.python.org/downloads/release/python-2712/

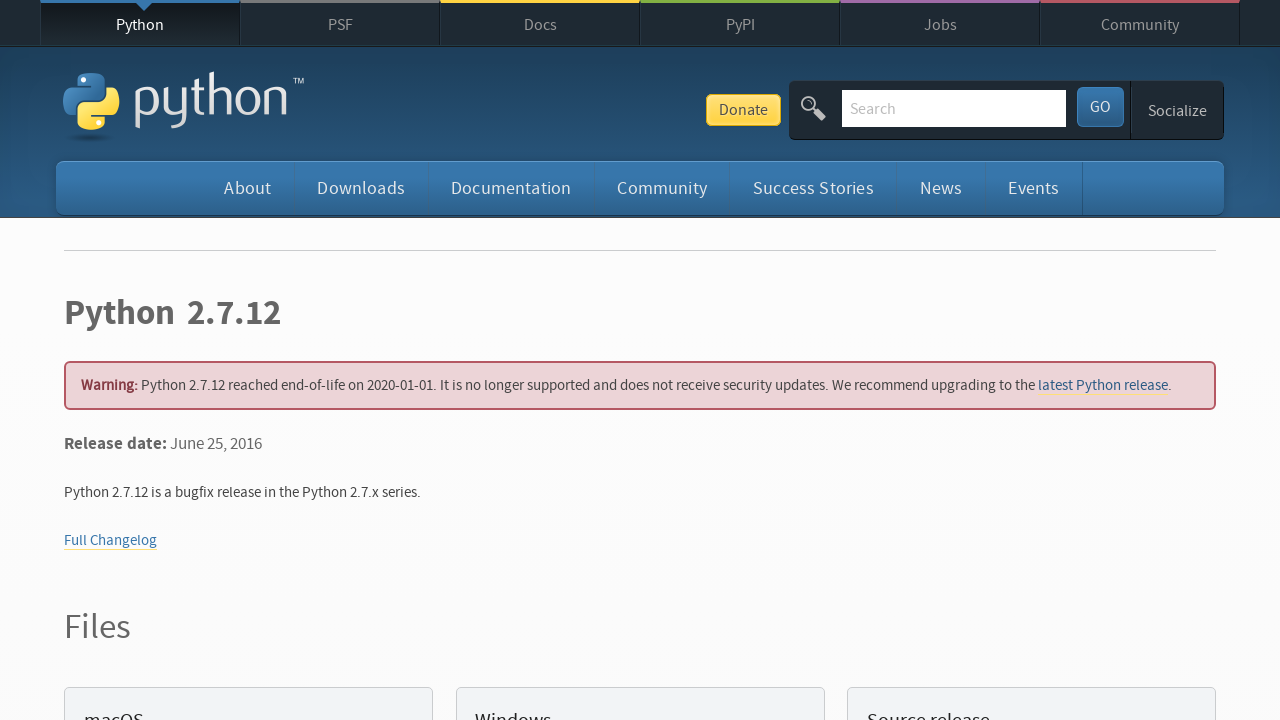

Waited for Windows x86-64 MSI installer download link to load
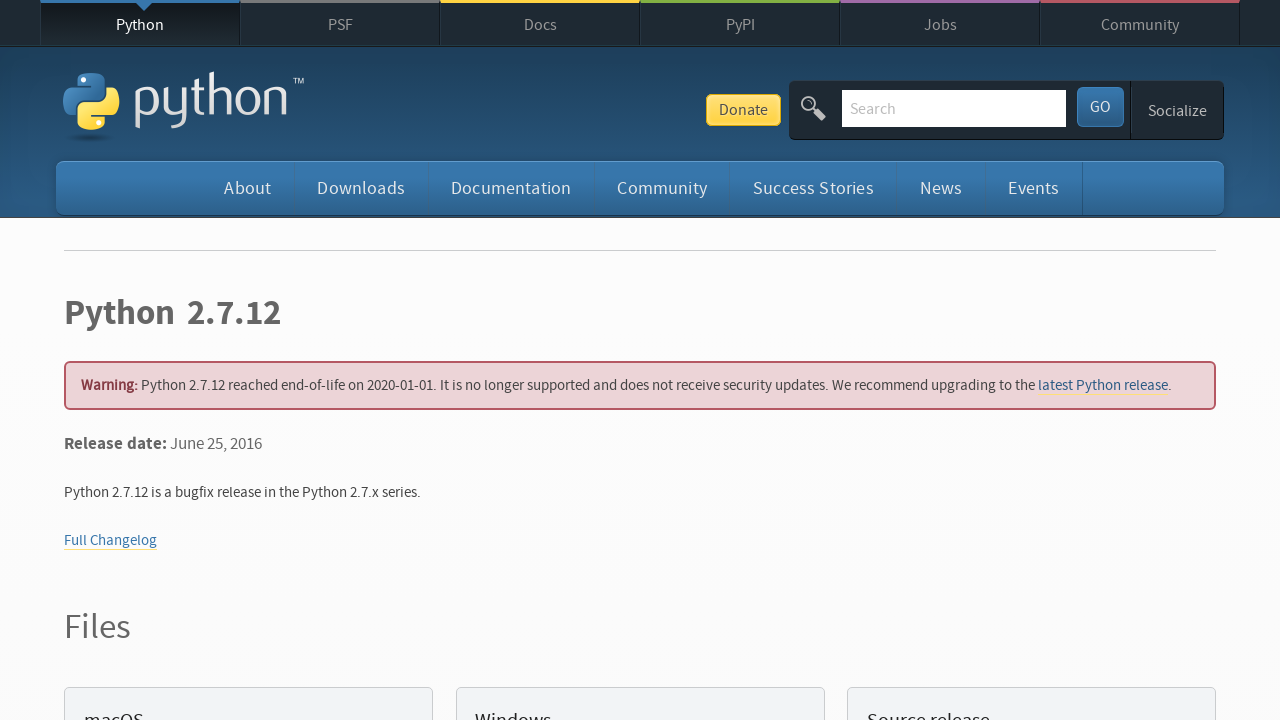

Clicked on Windows x86-64 MSI installer download link at (162, 360) on a:has-text('Windows x86-64 MSI installer')
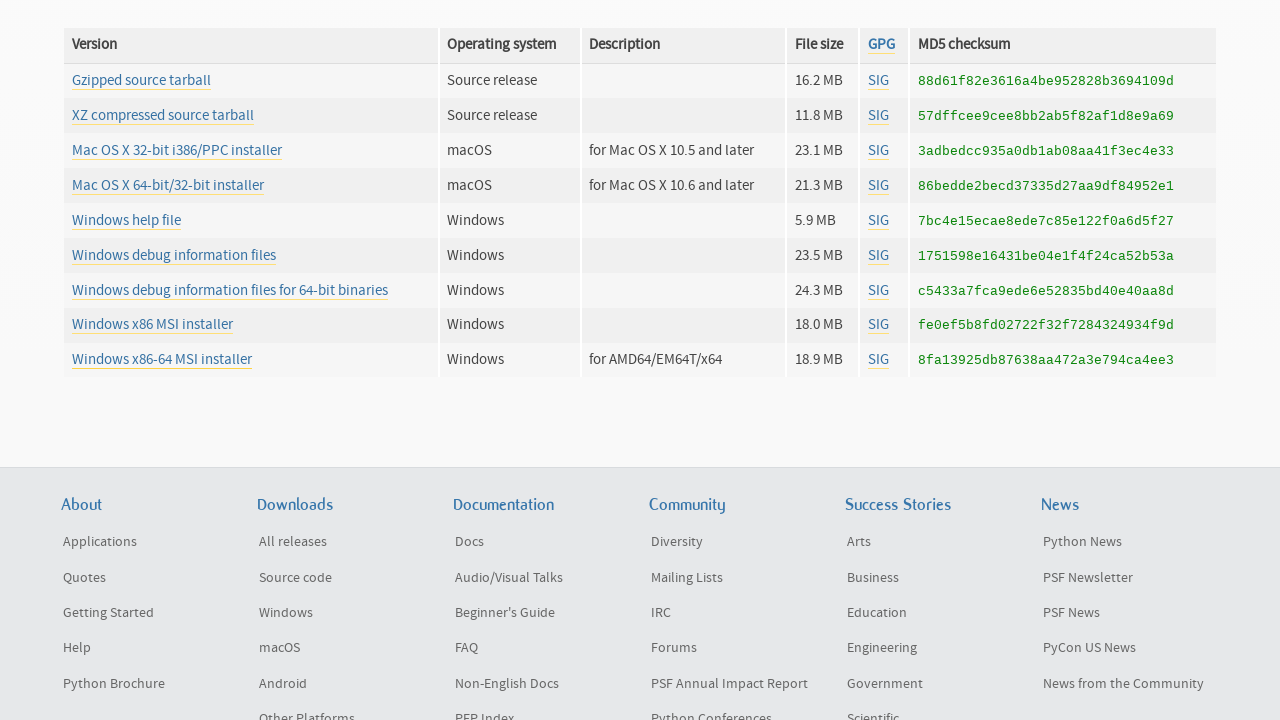

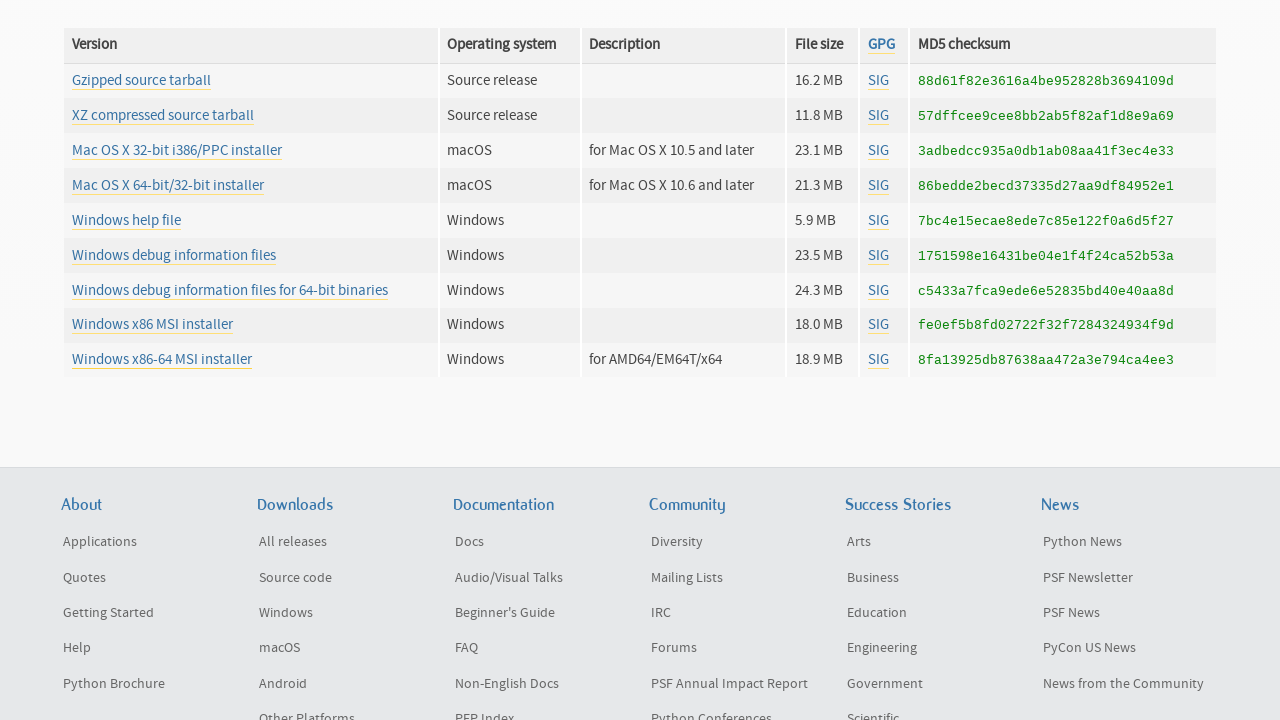